Tests various UI controls on a practice page including dropdown selection, radio buttons, and checkbox interactions

Starting URL: https://rahulshettyacademy.com/loginpagePractise/

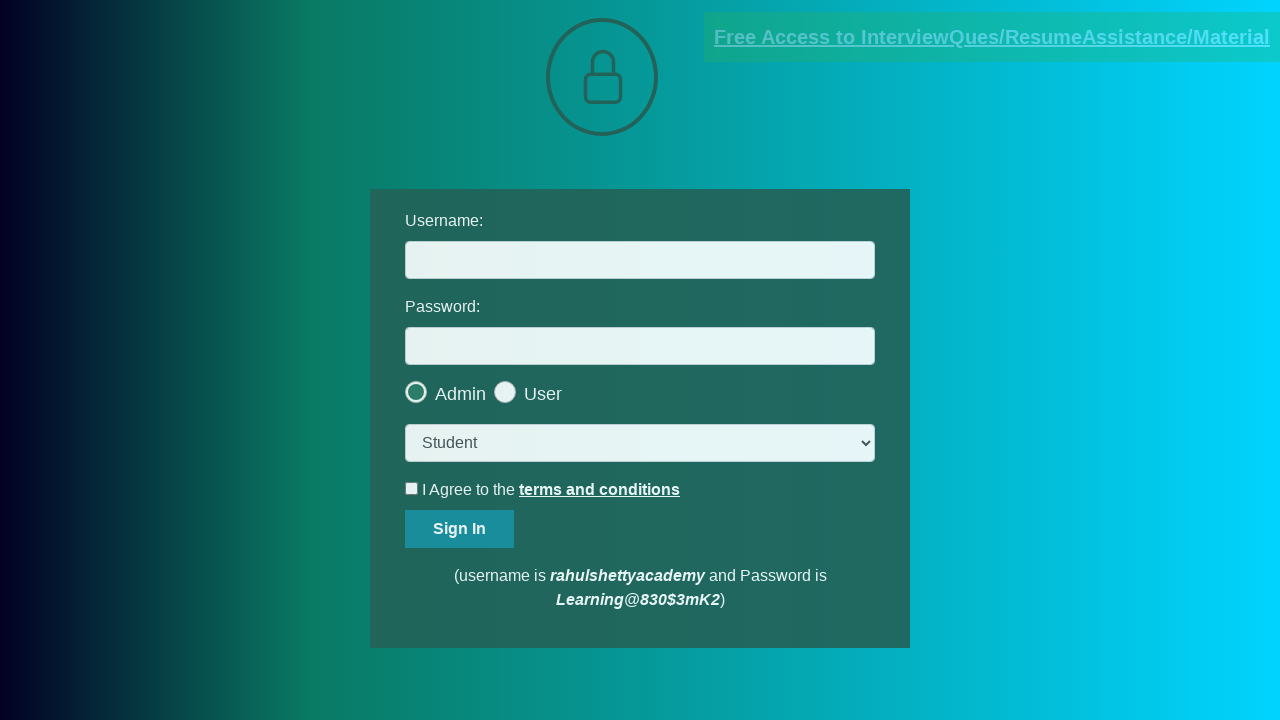

Selected 'stud' option from dropdown on select.form-control
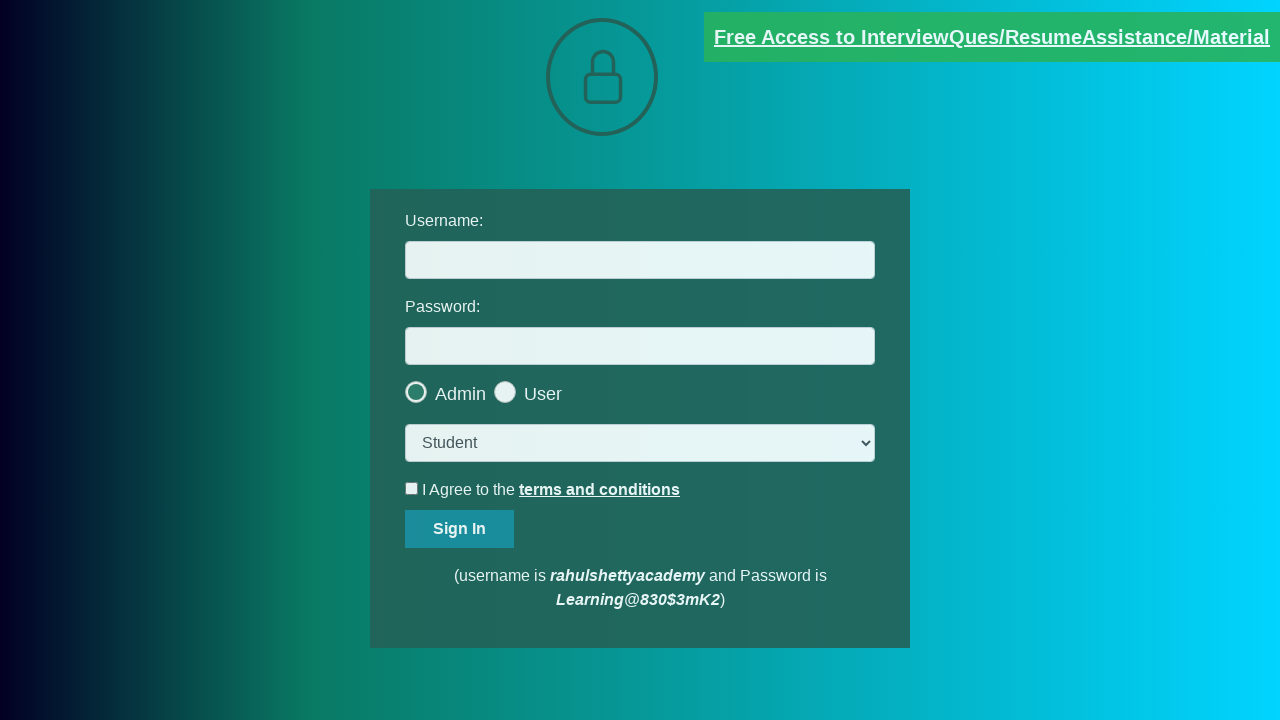

Clicked second radio button at (543, 394) on .radiotextsty >> nth=1
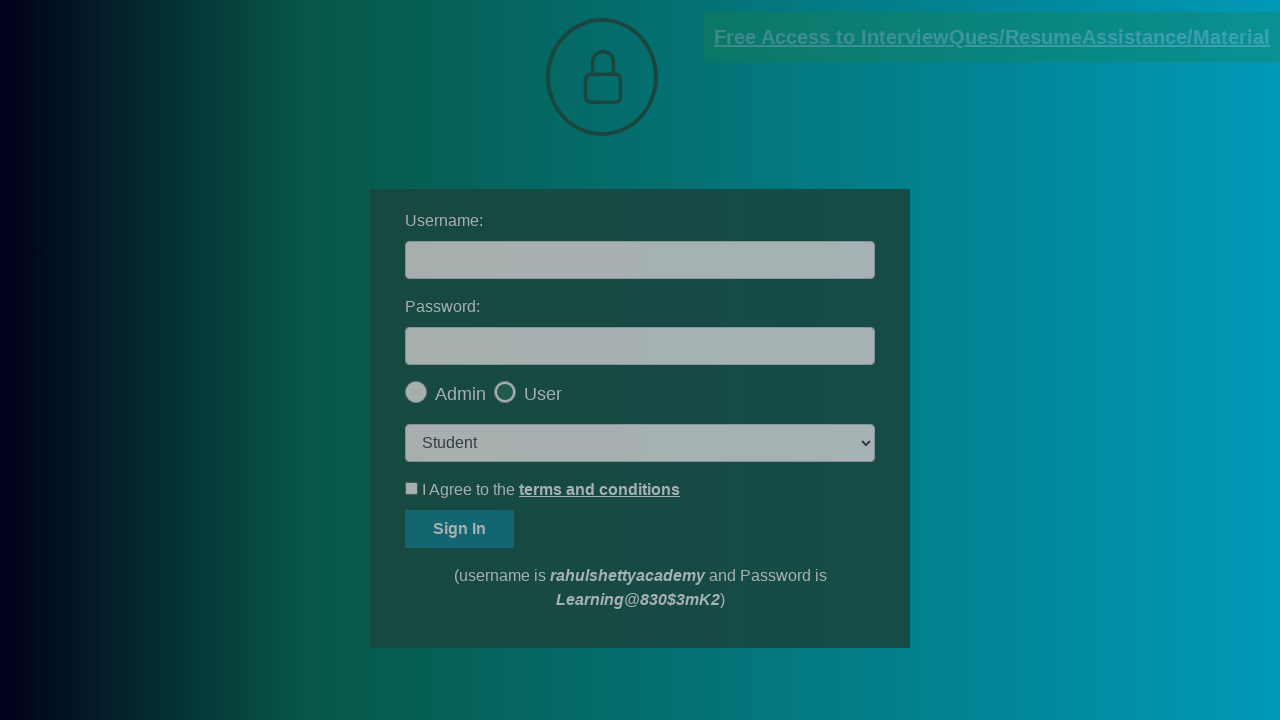

Clicked OK button on popup at (698, 144) on #okayBtn
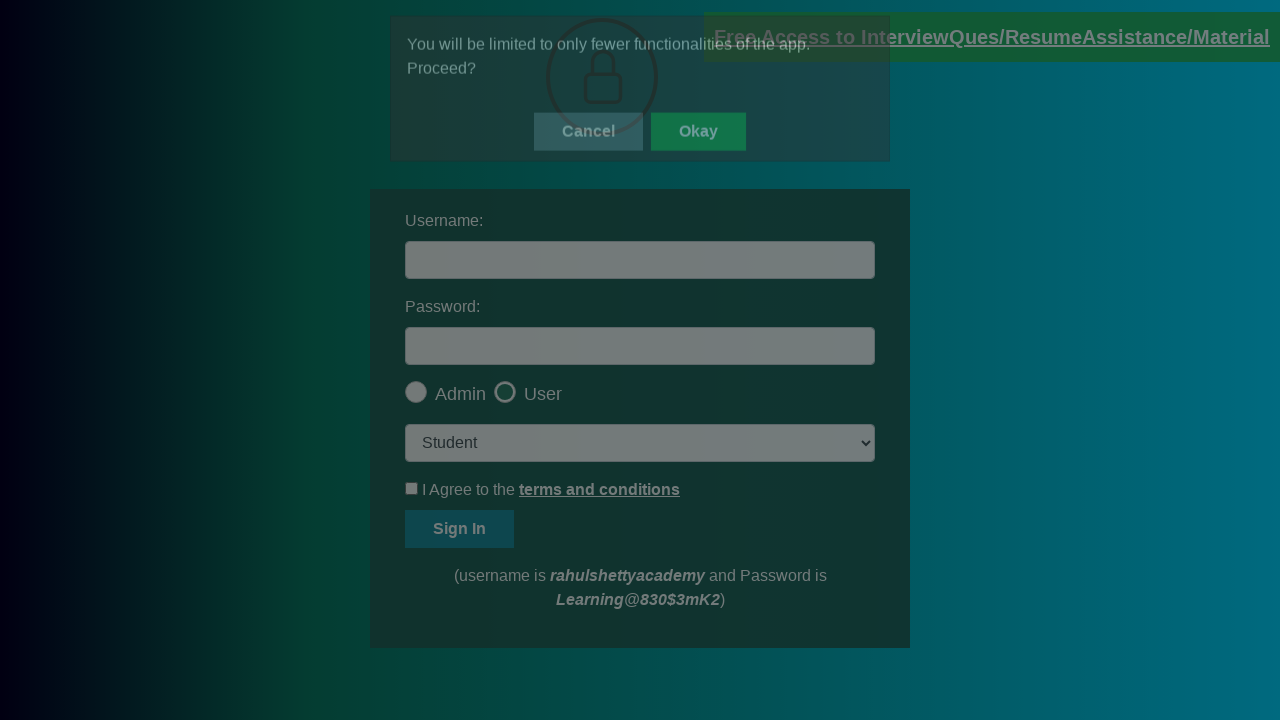

Verified second radio button is checked
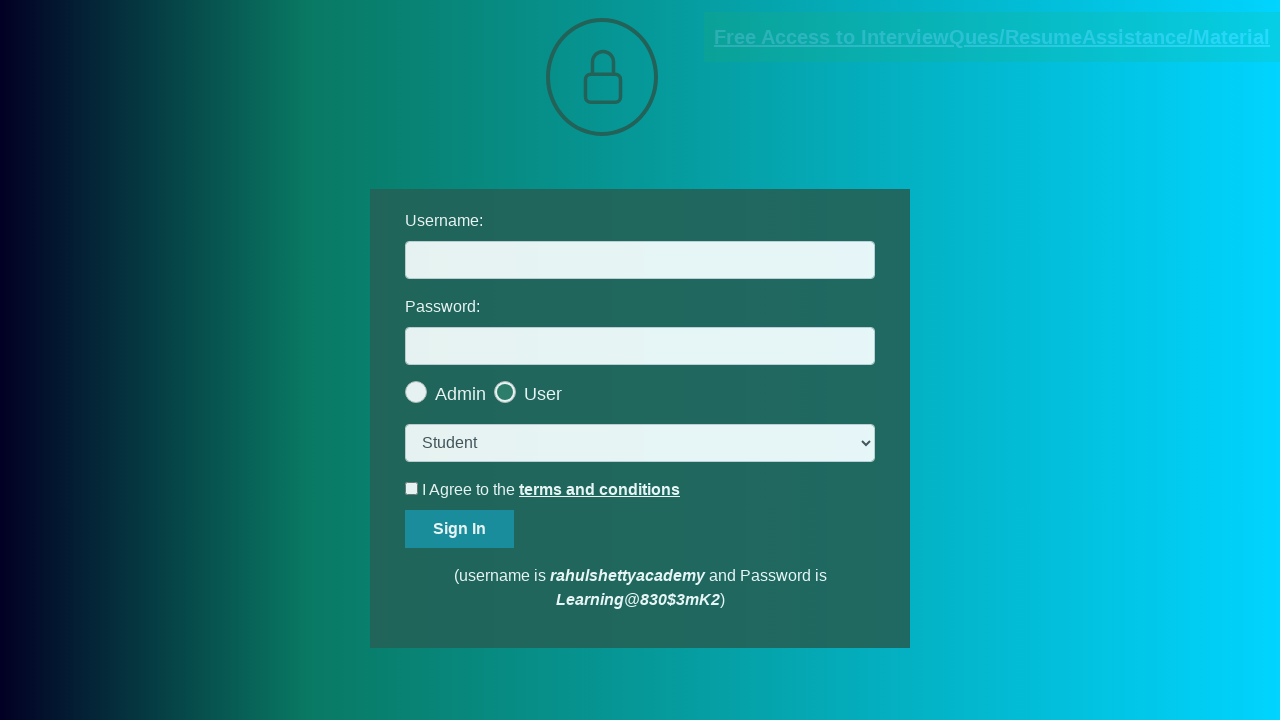

Clicked terms checkbox at (412, 488) on #terms
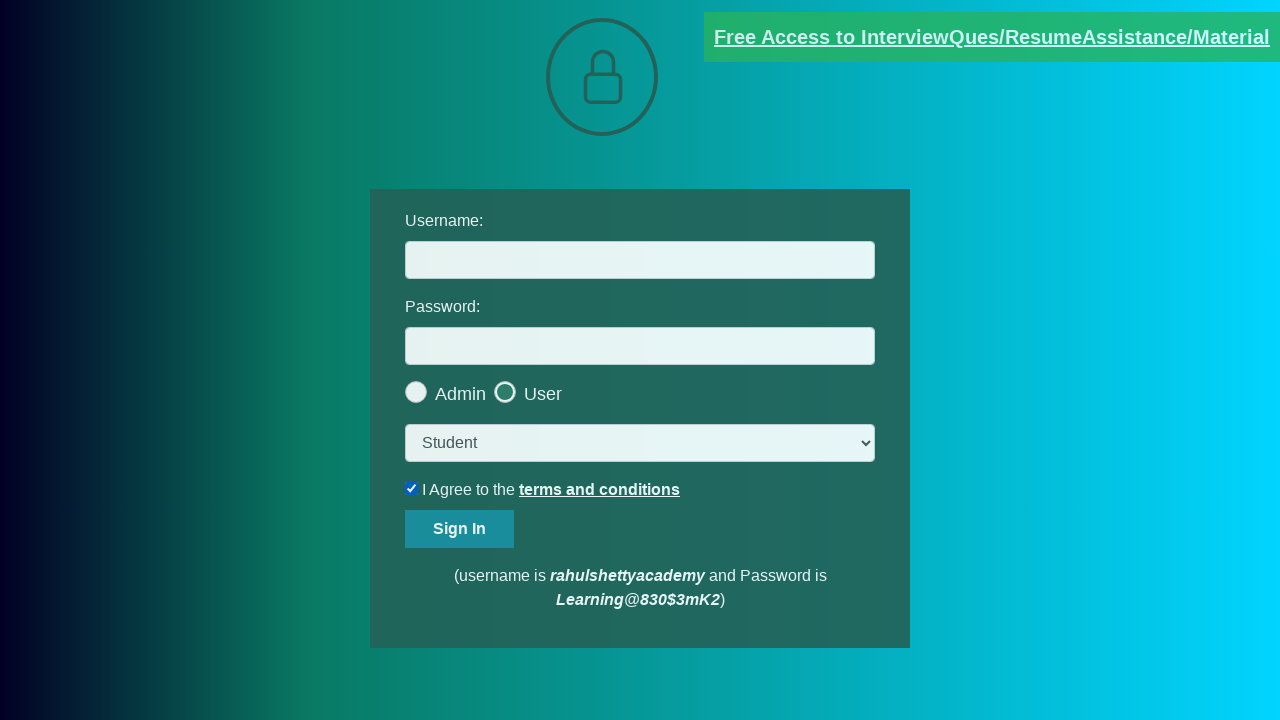

Verified terms checkbox is checked
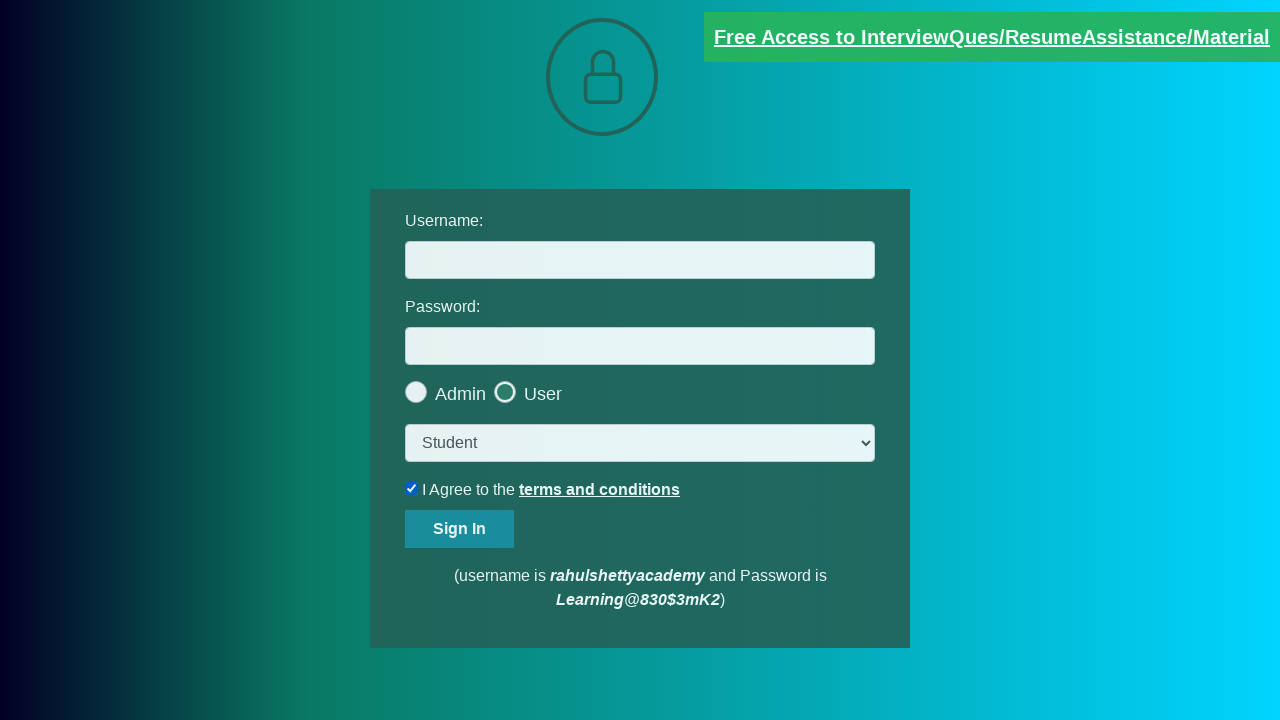

Unchecked terms checkbox at (412, 488) on #terms
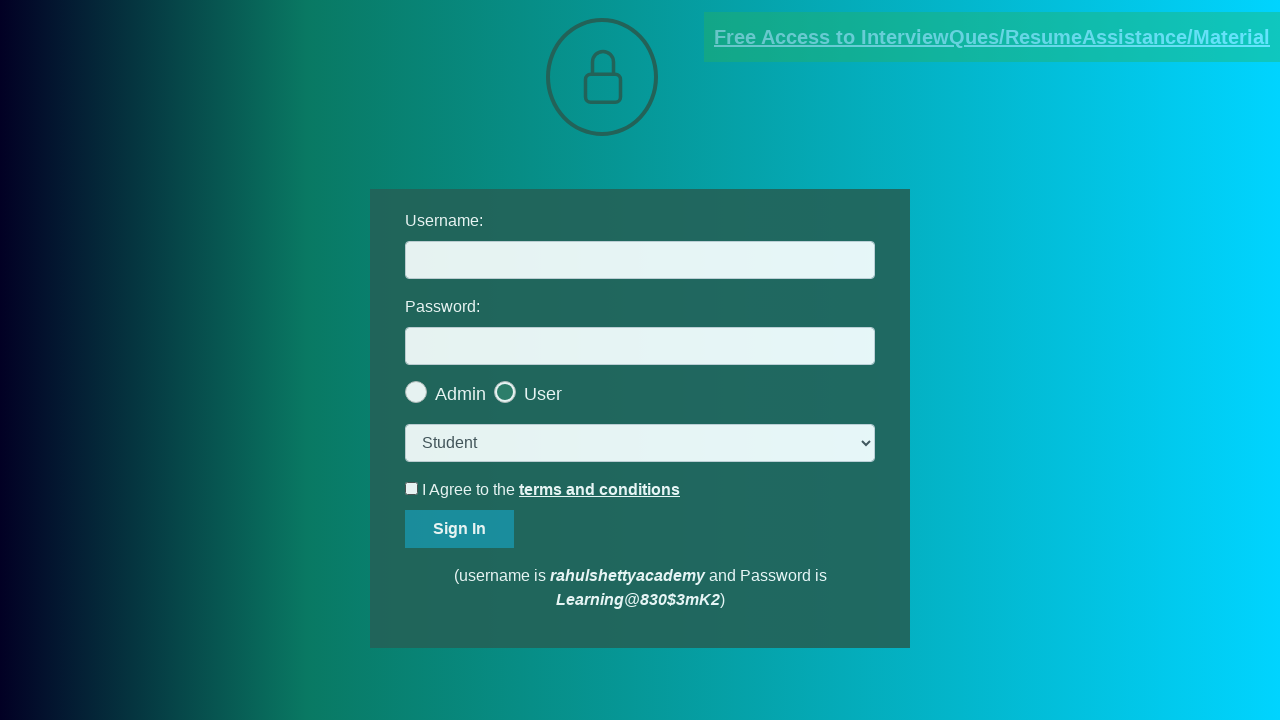

Verified terms checkbox is unchecked
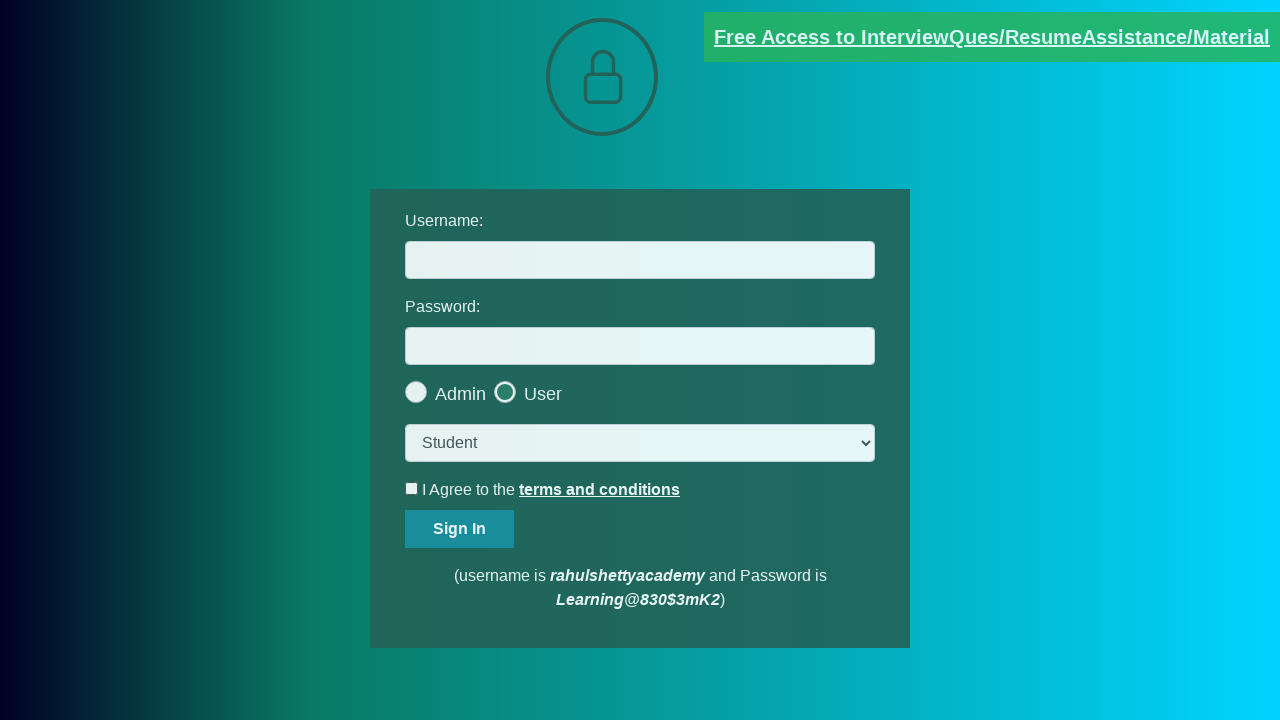

Verified documents link has 'blinkingText' class attribute
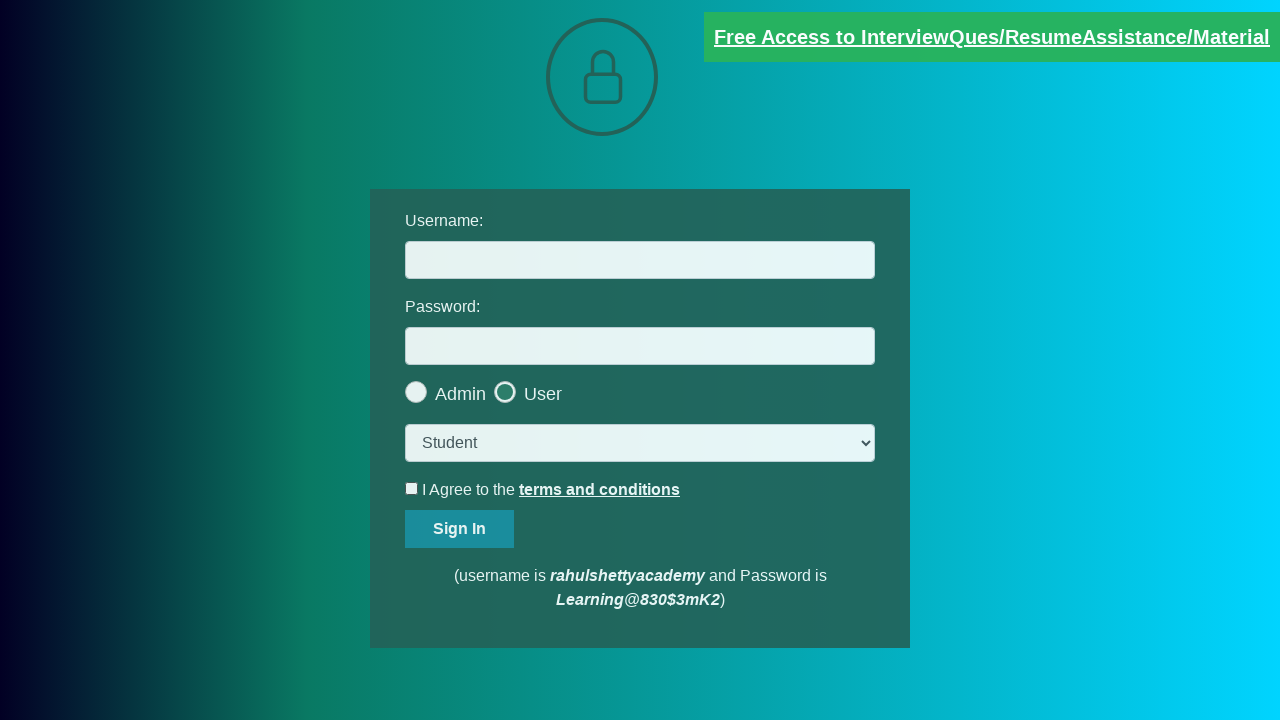

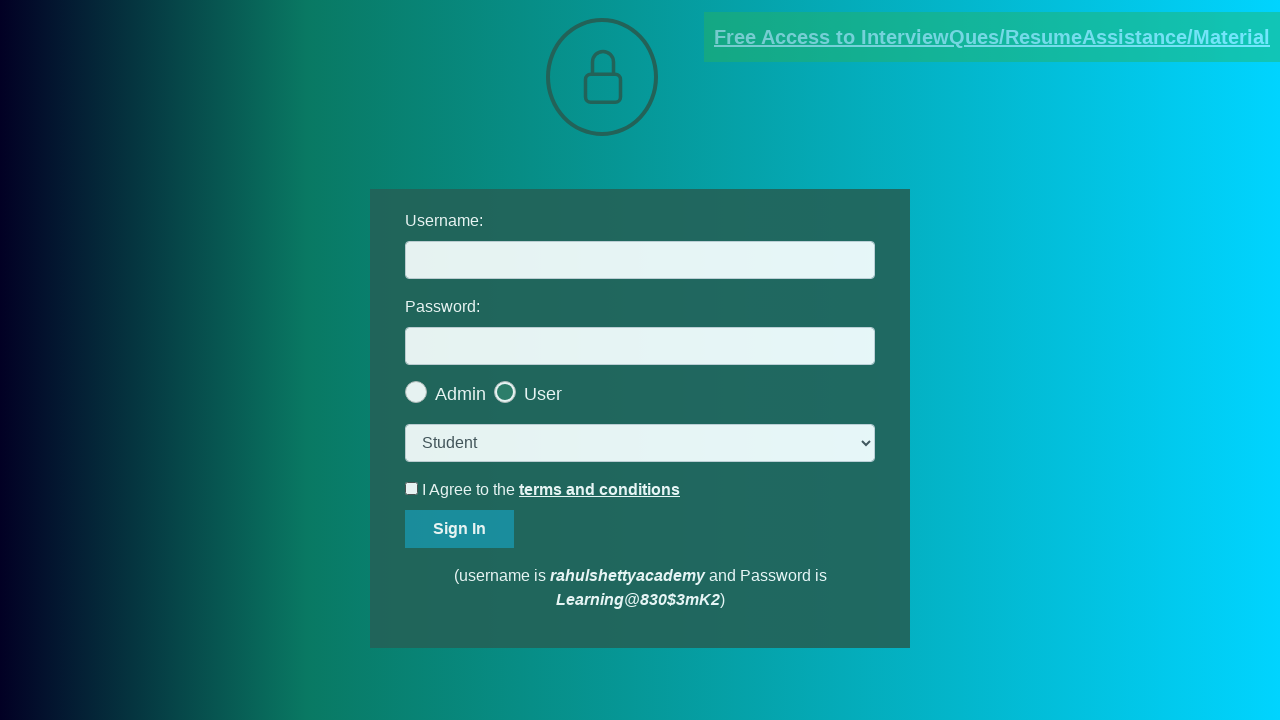